Tests editing a task by pressing Tab to confirm while on Active filter view

Starting URL: https://todomvc4tasj.herokuapp.com/

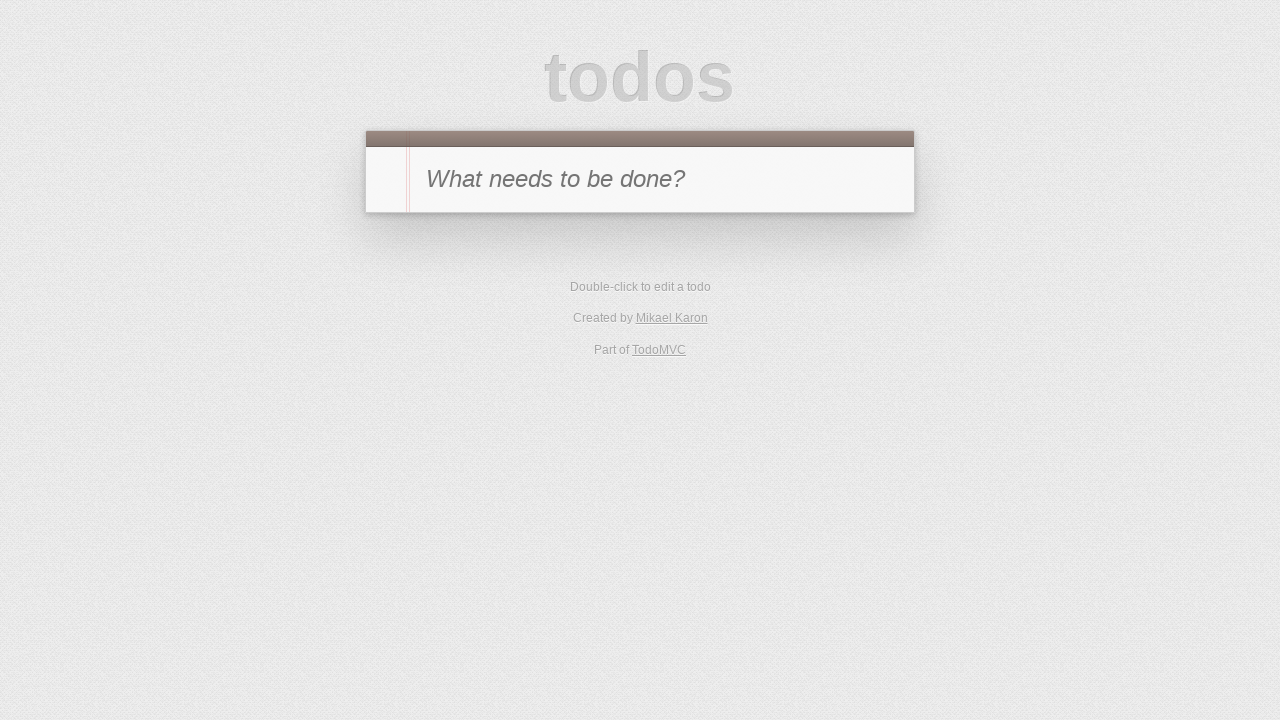

Set localStorage with one active task titled '1'
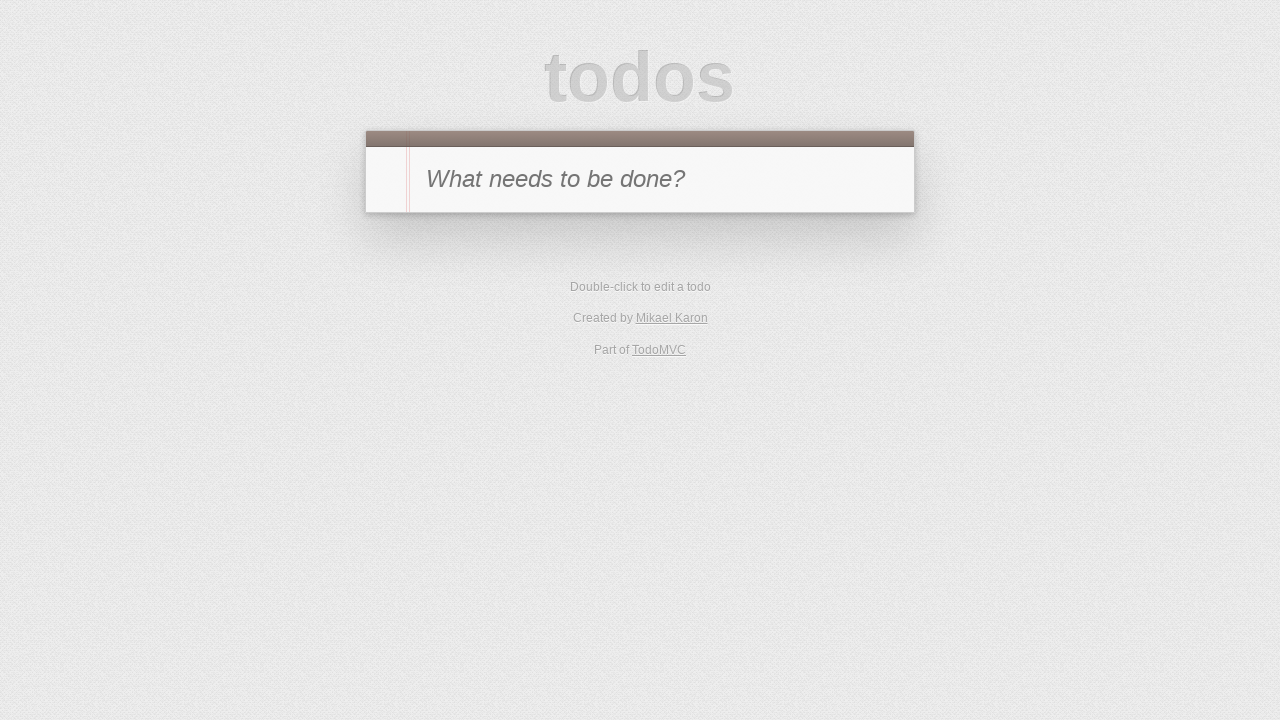

Reloaded page to apply localStorage state
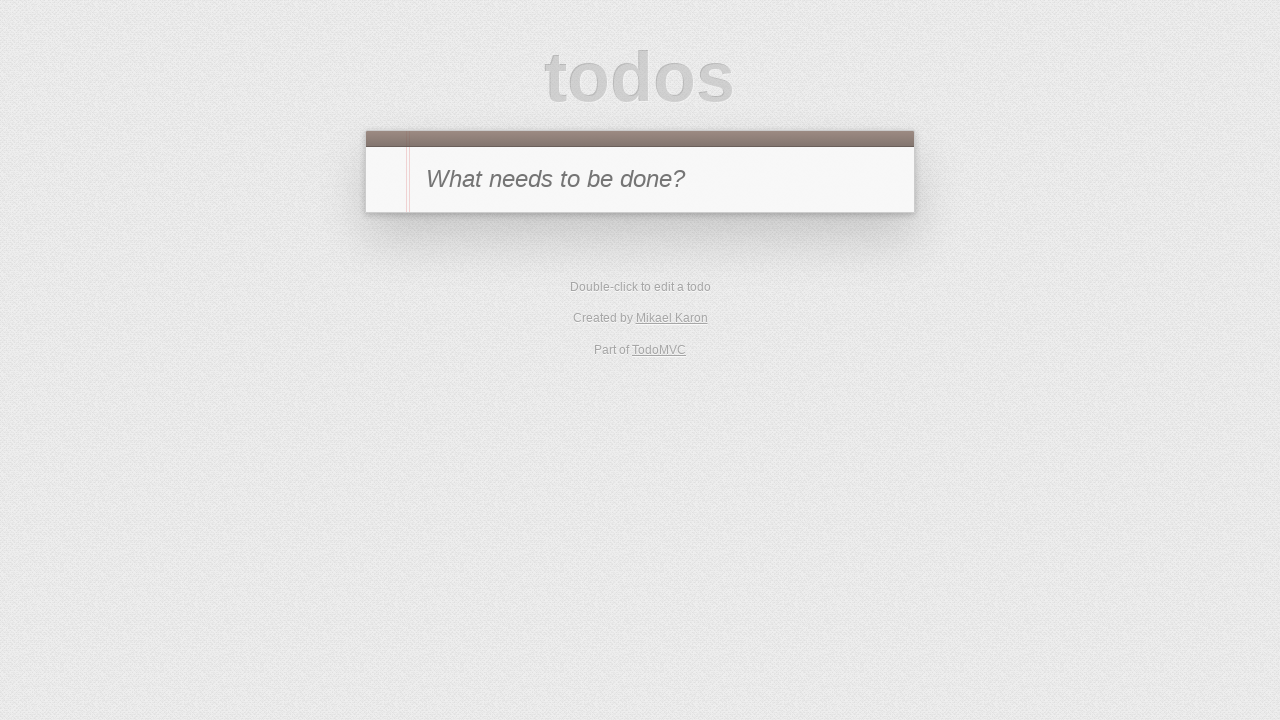

Clicked on Active filter link at (614, 291) on internal:role=link[name="Active"i]
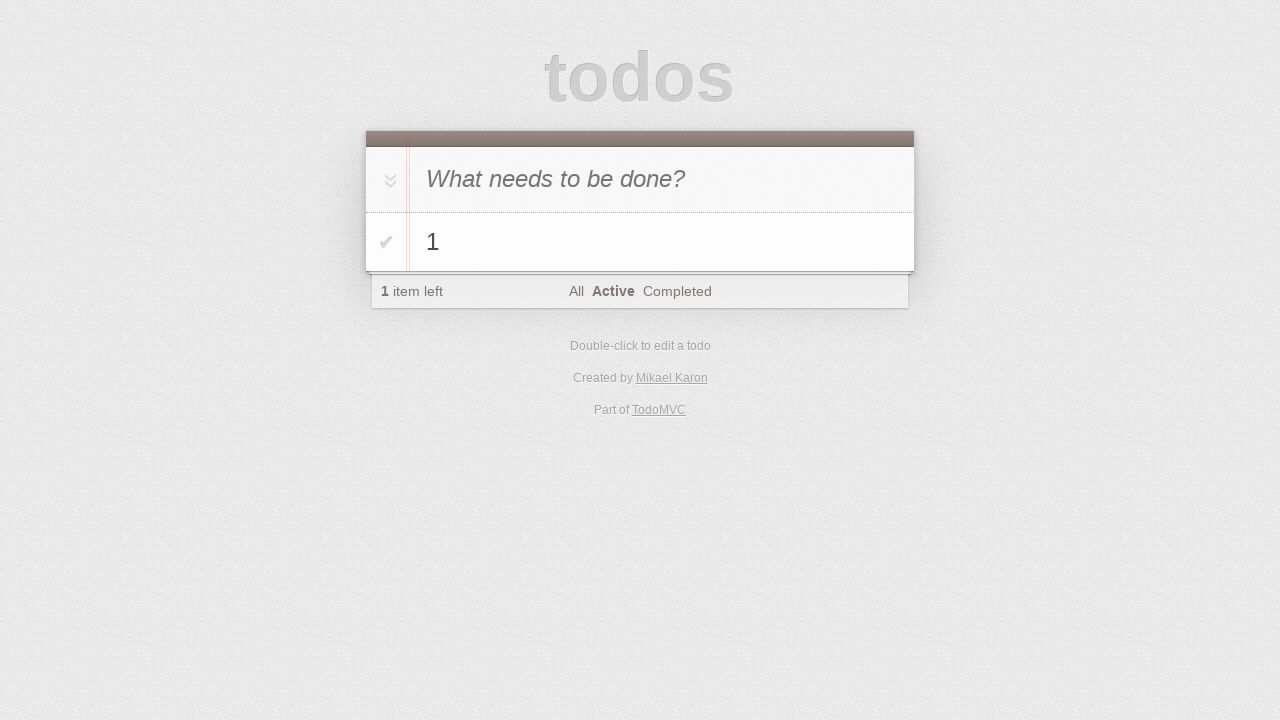

Double-clicked task '1' to enter edit mode at (640, 242) on #todo-list li >> internal:has-text="1"i
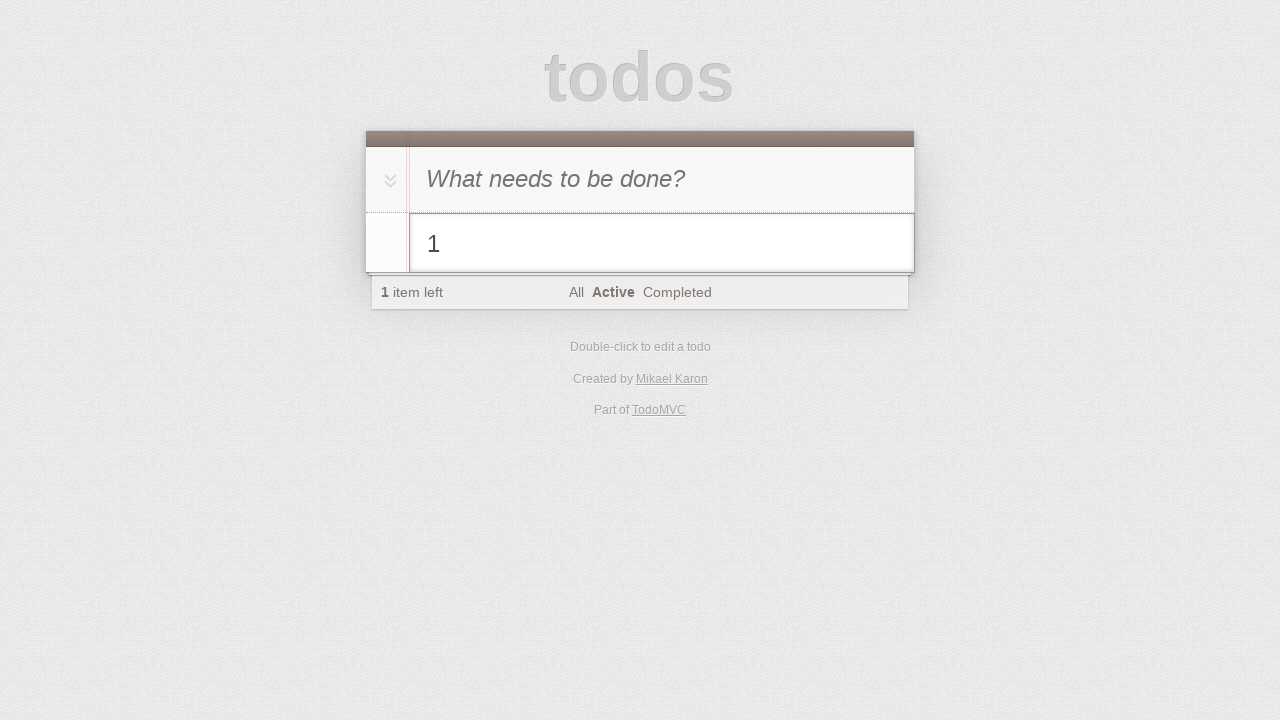

Filled edit field with '1 edited' on #todo-list li.editing .edit
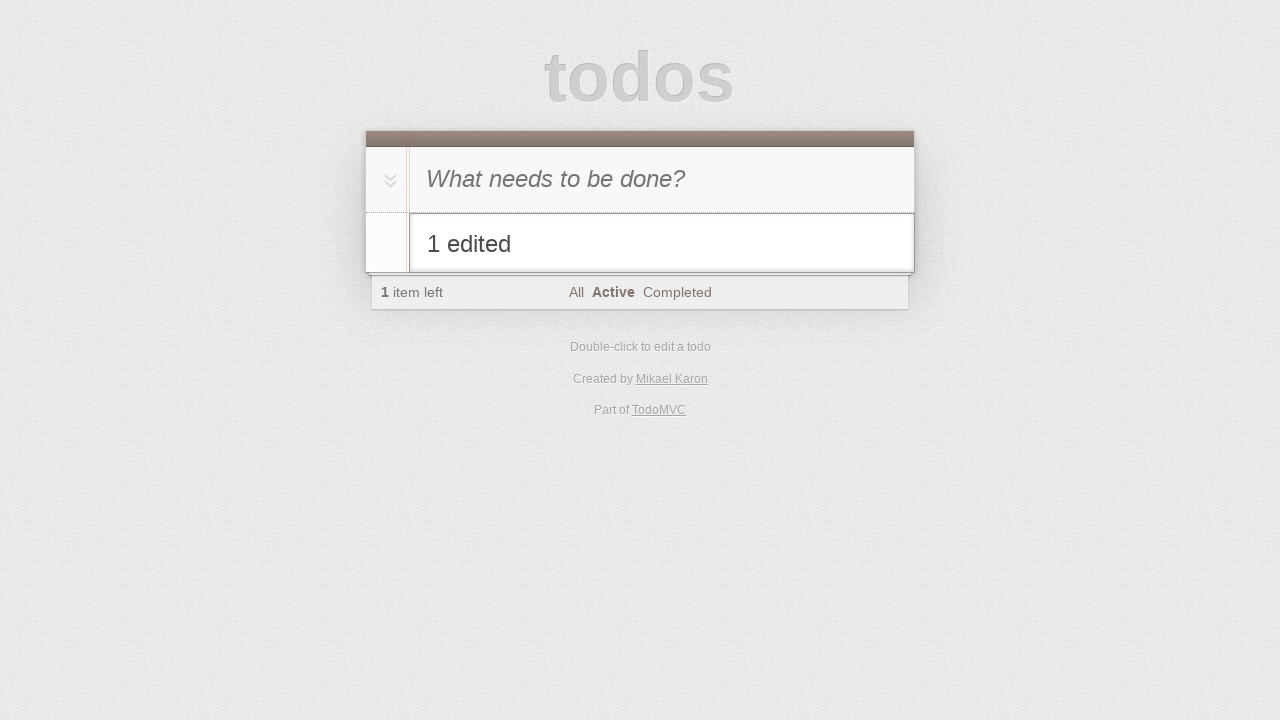

Pressed Tab to confirm task edit on #todo-list li.editing .edit
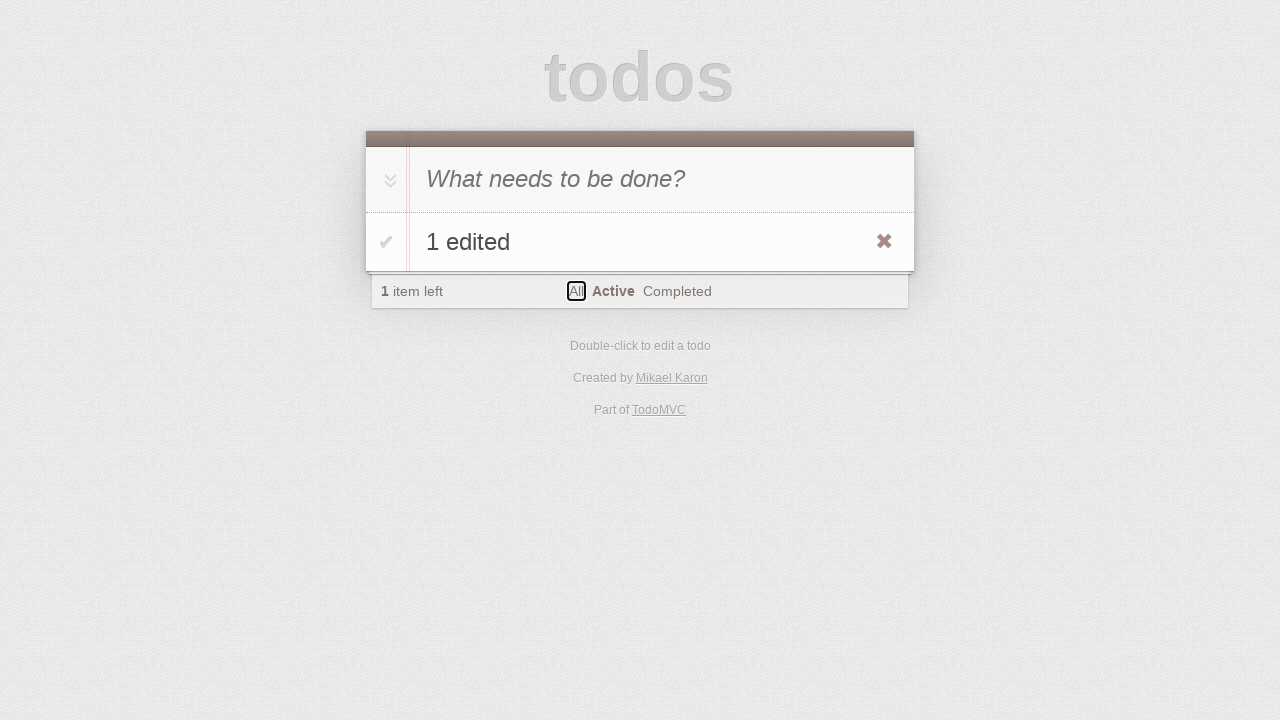

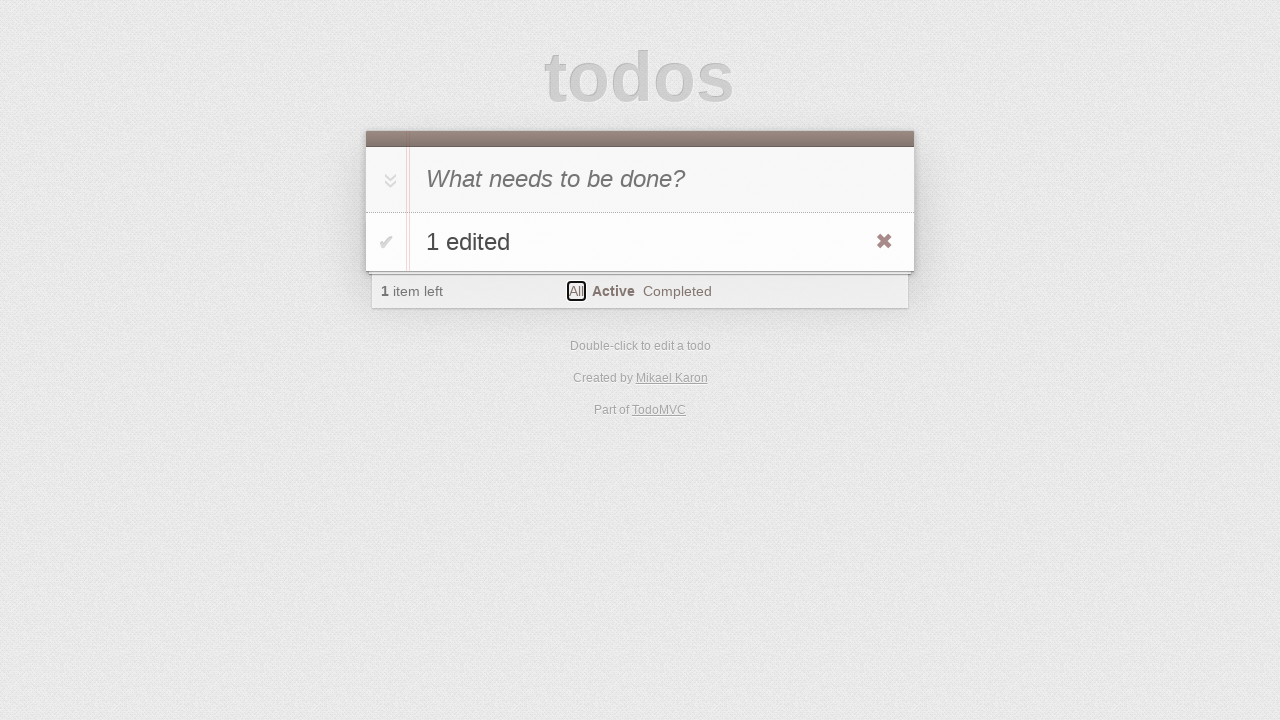